Tests login form validation by clicking through the username and password fields without entering any values, then submitting to verify an error message is displayed indicating username is required.

Starting URL: https://www.saucedemo.com/

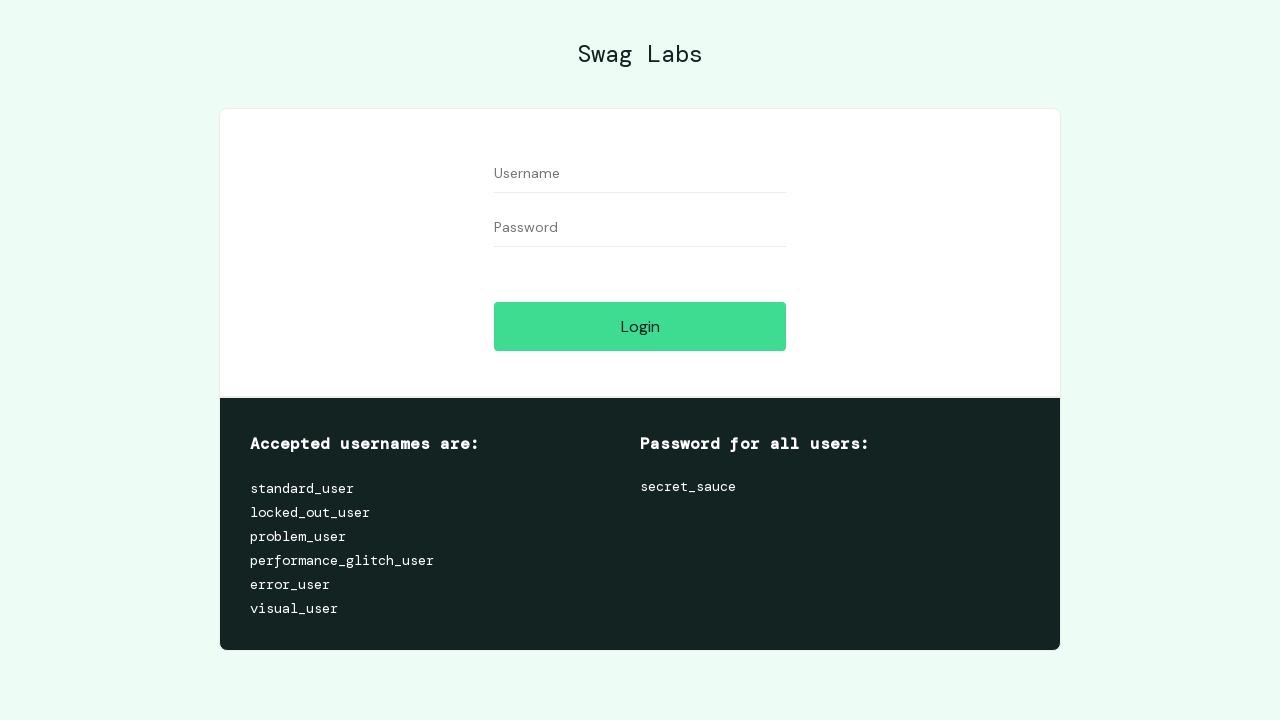

Clicked on username field without entering value at (640, 174) on [data-test='username']
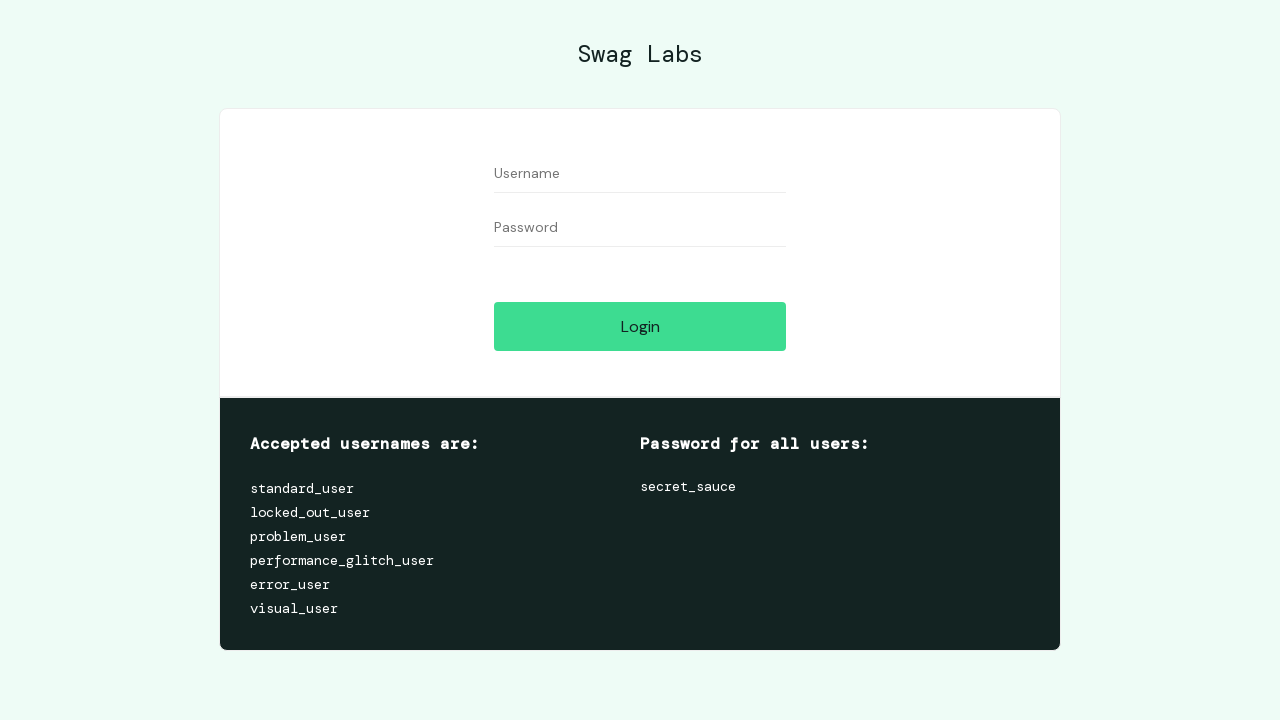

Clicked on password field without entering value at (640, 228) on [data-test='password']
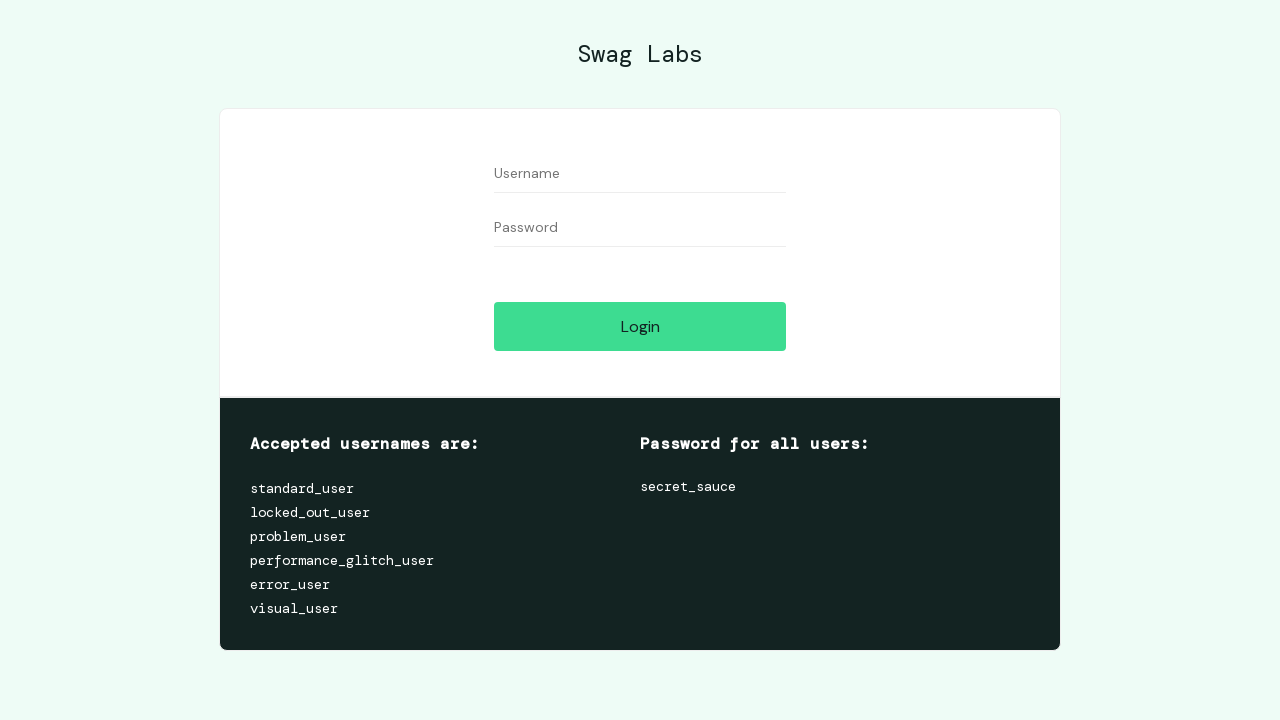

Clicked login button to submit empty form at (640, 326) on [data-test='login-button']
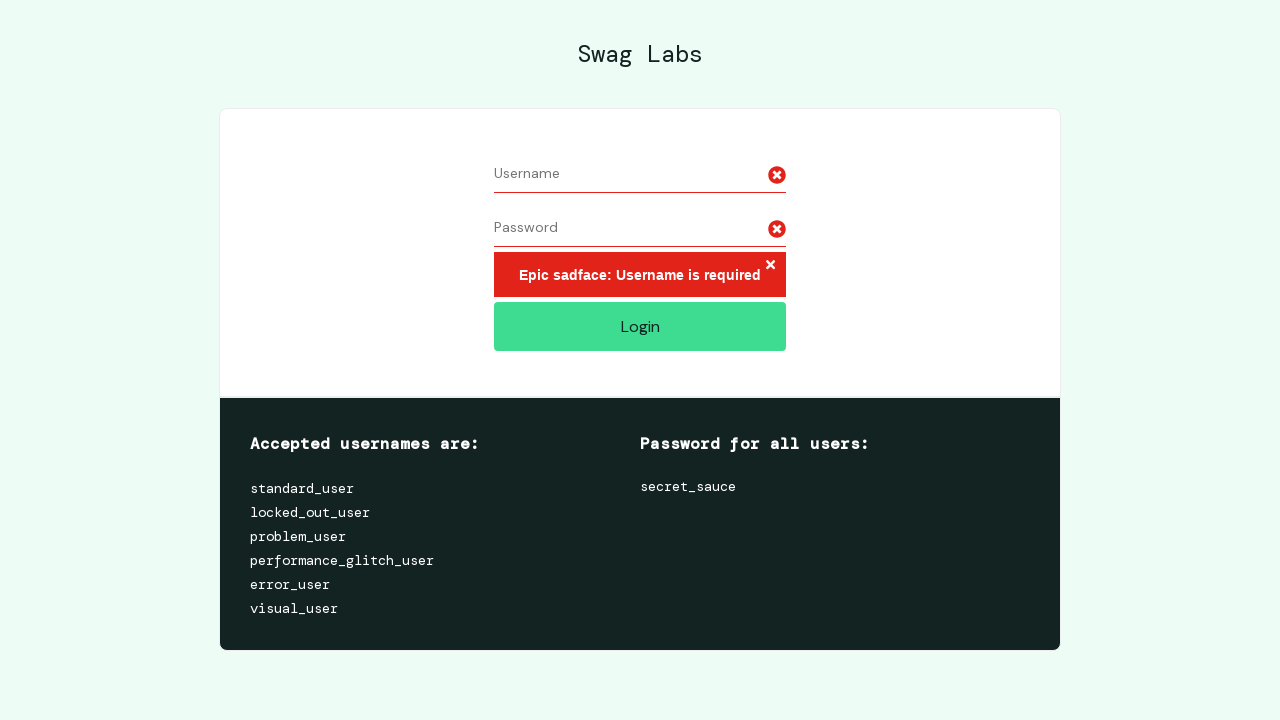

Error message element appeared
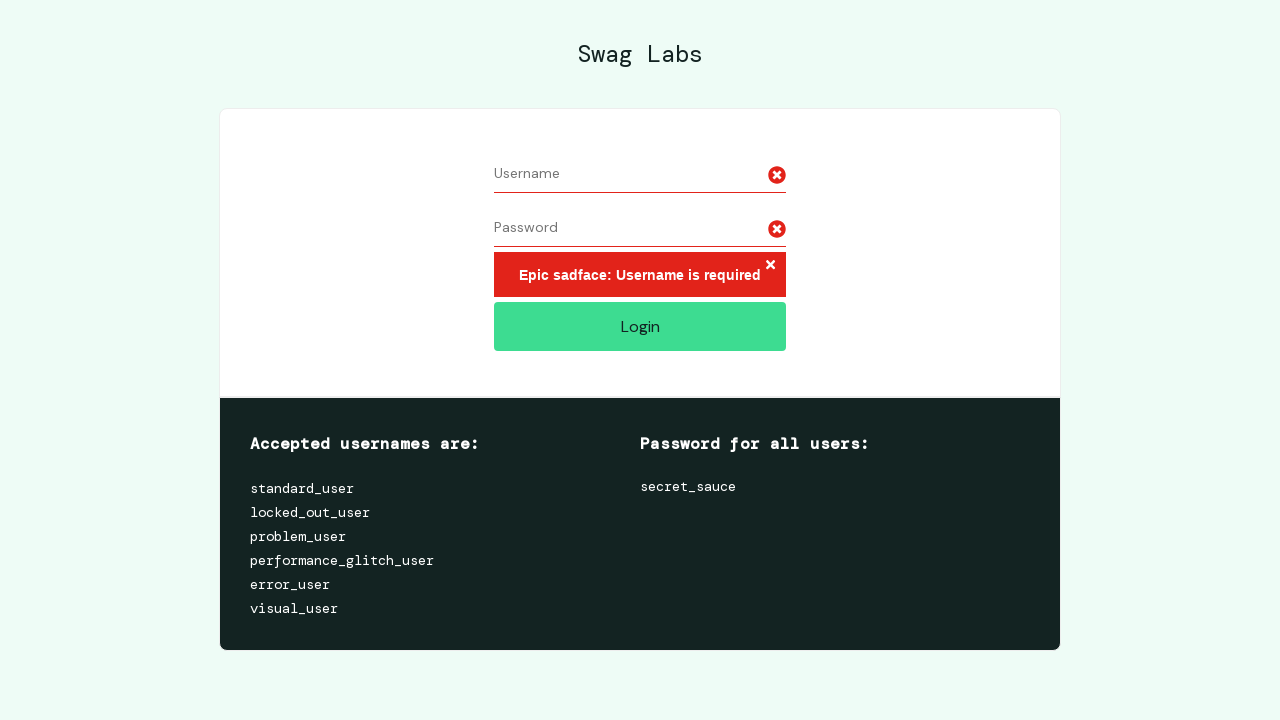

Verified error message displays 'Epic sadface: Username is required'
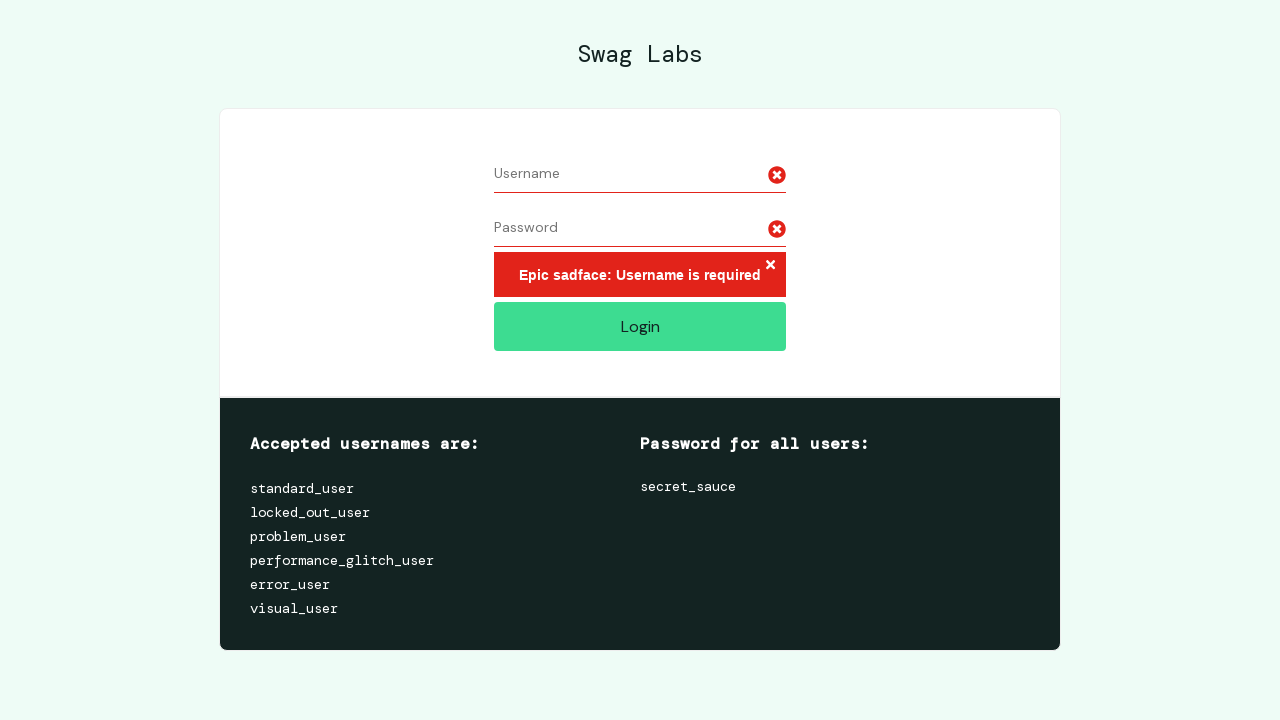

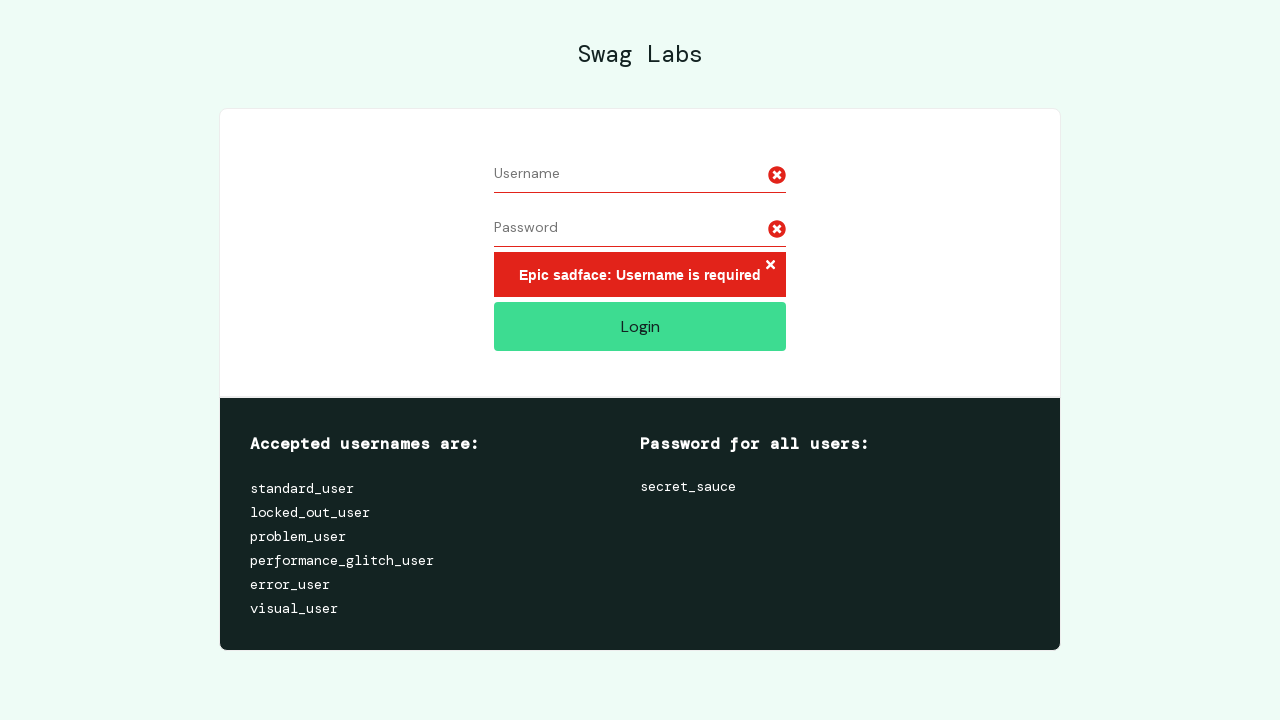